Automates the Human Benchmark typing test by extracting the displayed text and typing it using keyboard input to complete the test.

Starting URL: https://humanbenchmark.com/tests/typing

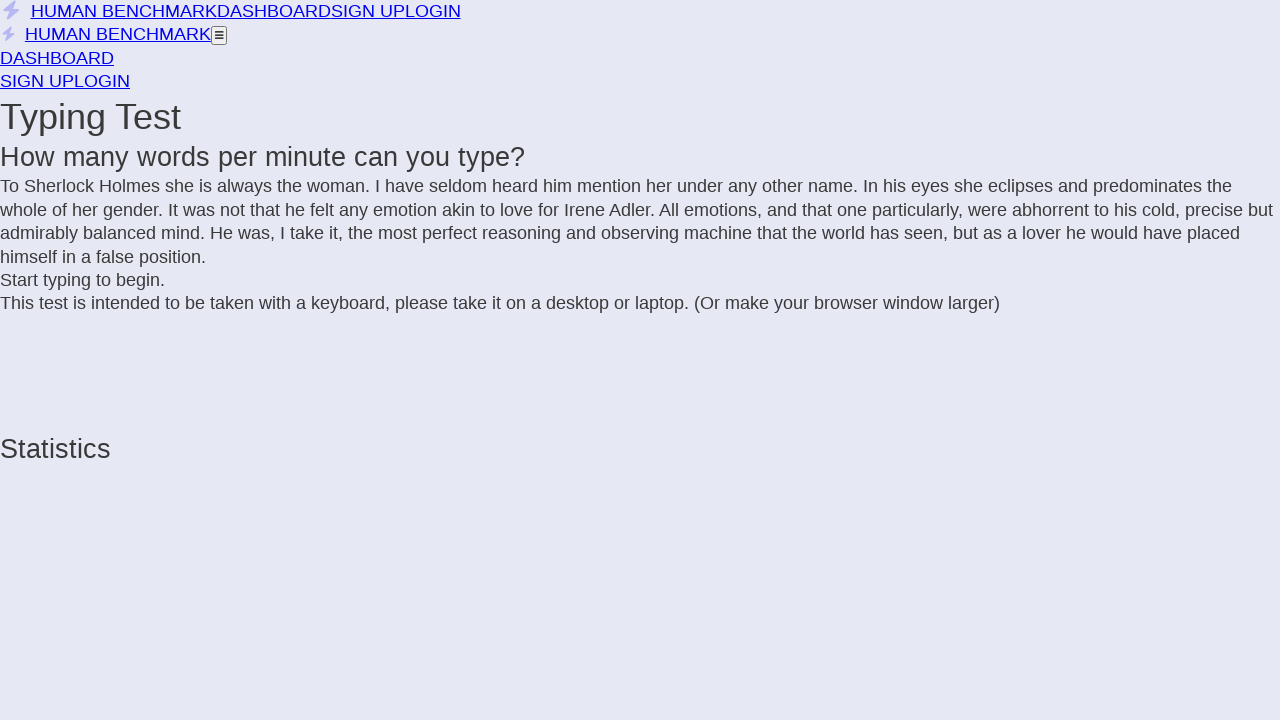

Waited for typing test letters to be visible
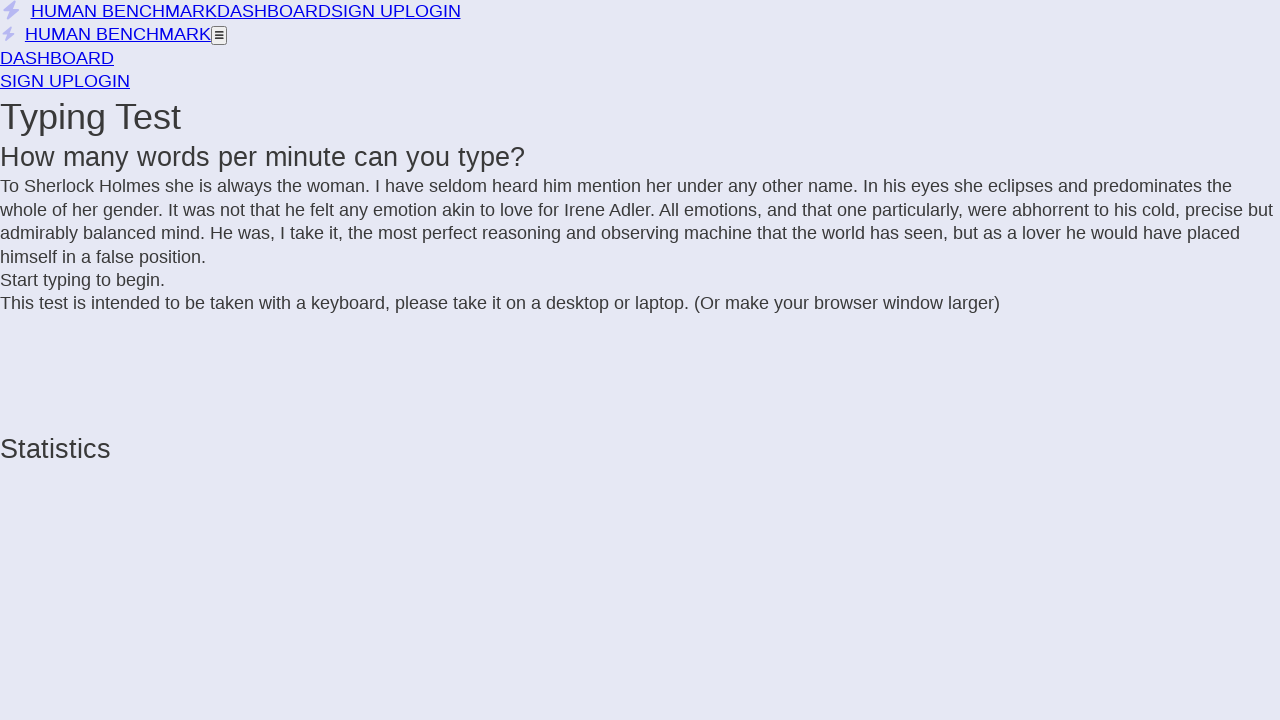

Clicked on typing area to start the test at (640, 222) on div.letters.notranslate
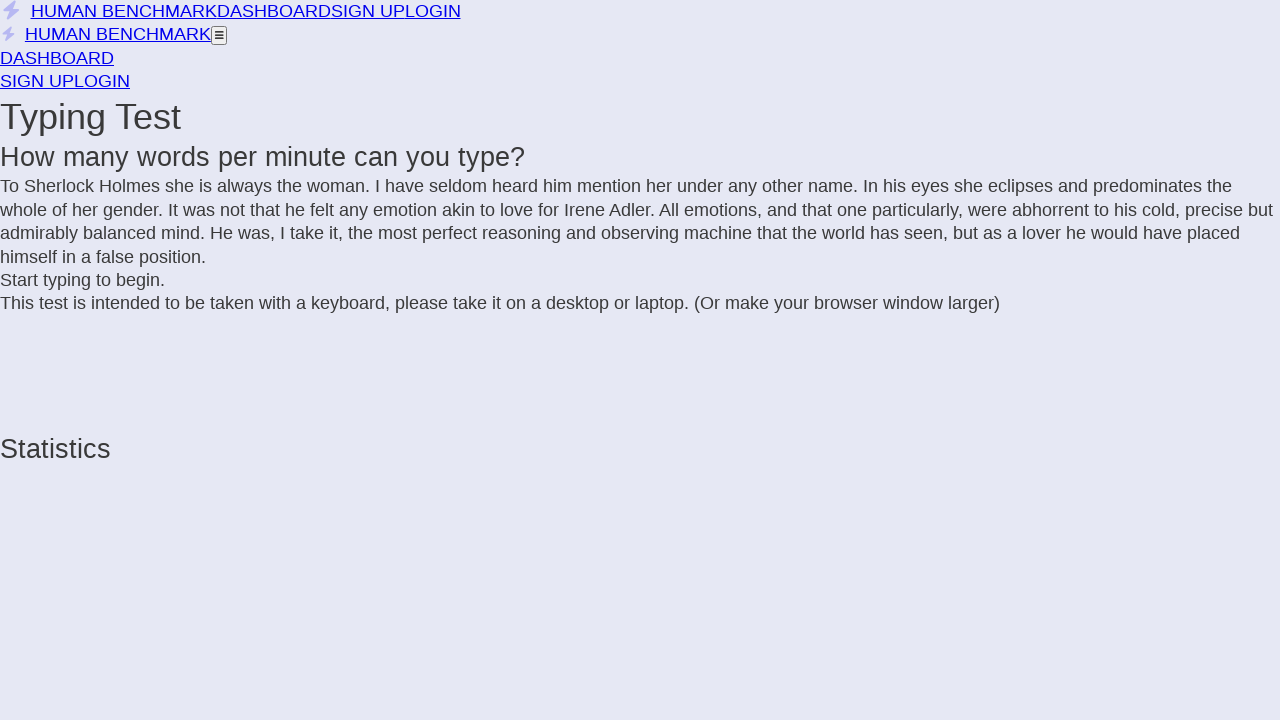

Extracted text to type: 'To Sherlock Holmes she is always the woman. I have seldom heard him mention her under any other name. In his eyes she eclipses and predominates the whole of her gender. It was not that he felt any emotion akin to love for Irene Adler. All emotions, and that one particularly, were abhorrent to his cold, precise but admirably balanced mind. He was, I take it, the most perfect reasoning and observing machine that the world has seen, but as a lover he would have placed himself in a false position.'
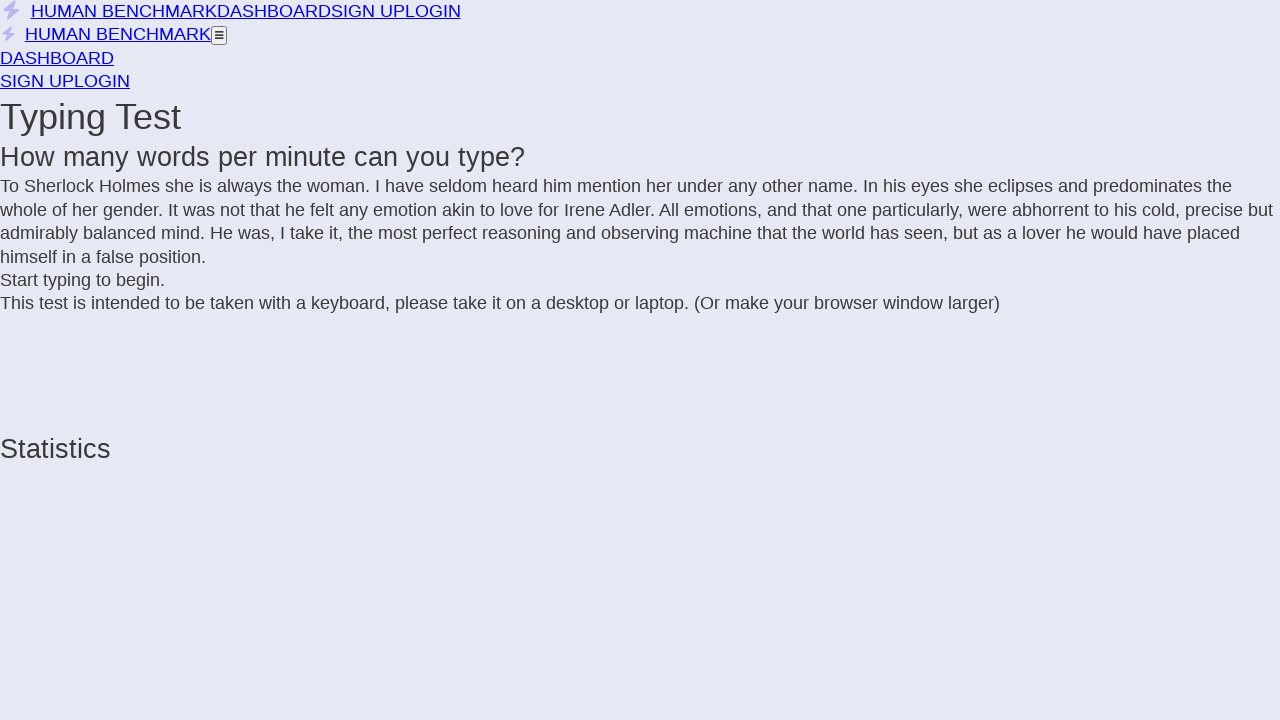

Typed the extracted text using keyboard input
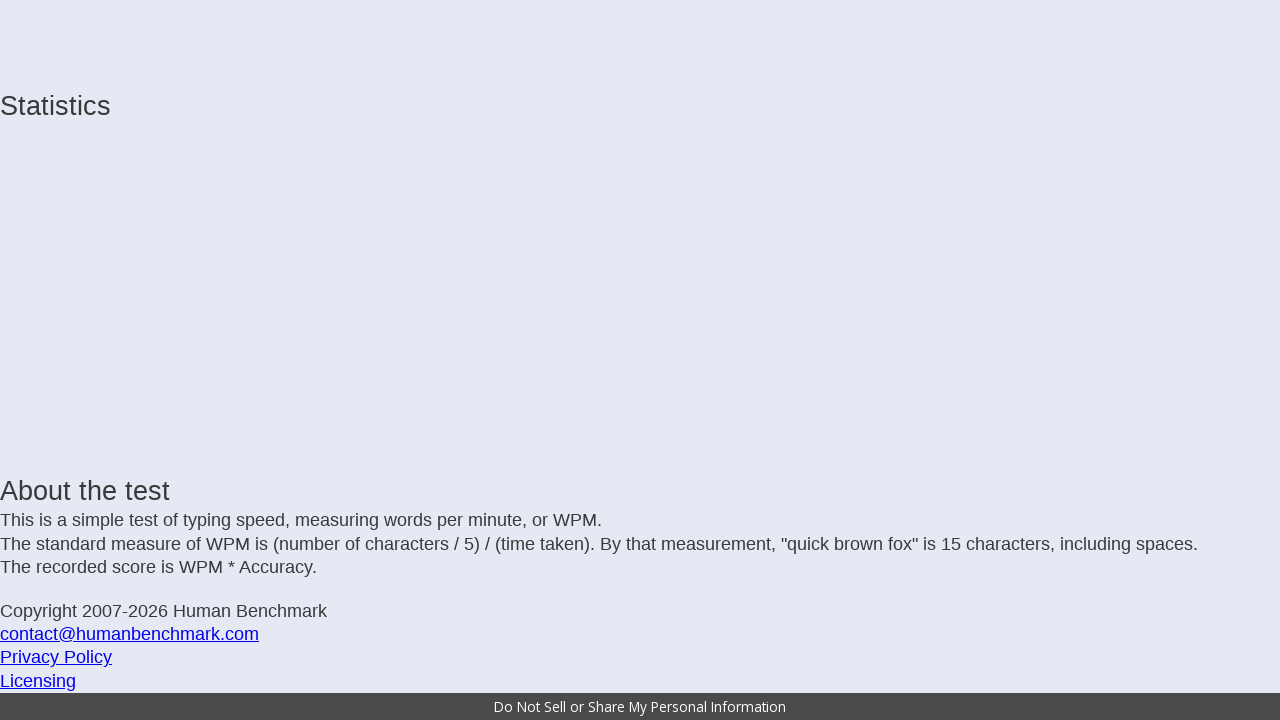

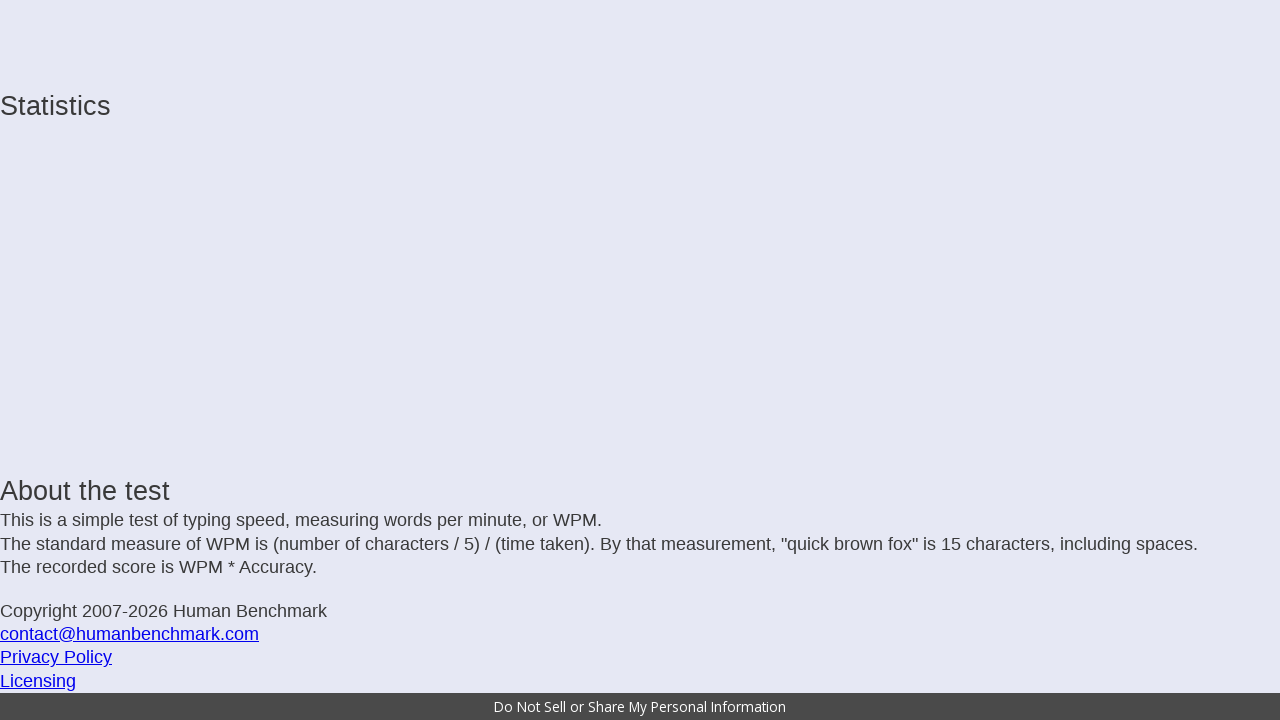